Tests unchecking a completed todo item to mark it as incomplete

Starting URL: https://demo.playwright.dev/todomvc

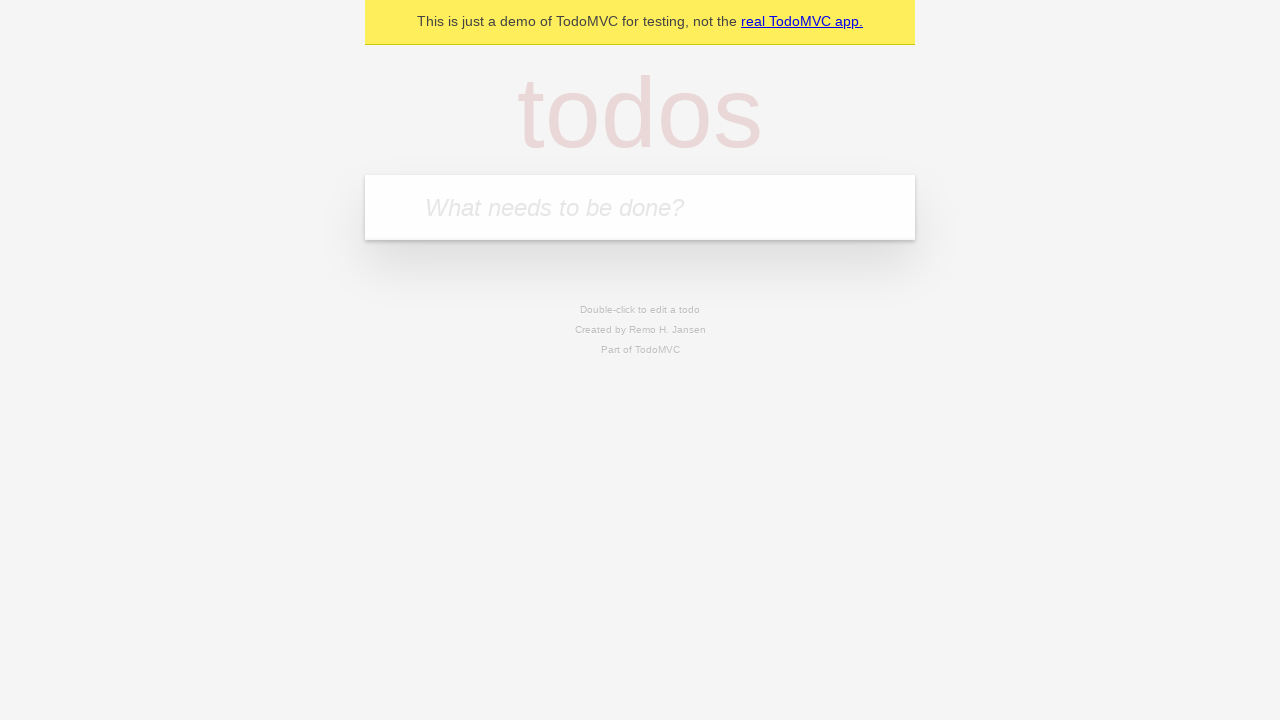

Filled todo input with 'buy some cheese' on internal:attr=[placeholder="What needs to be done?"i]
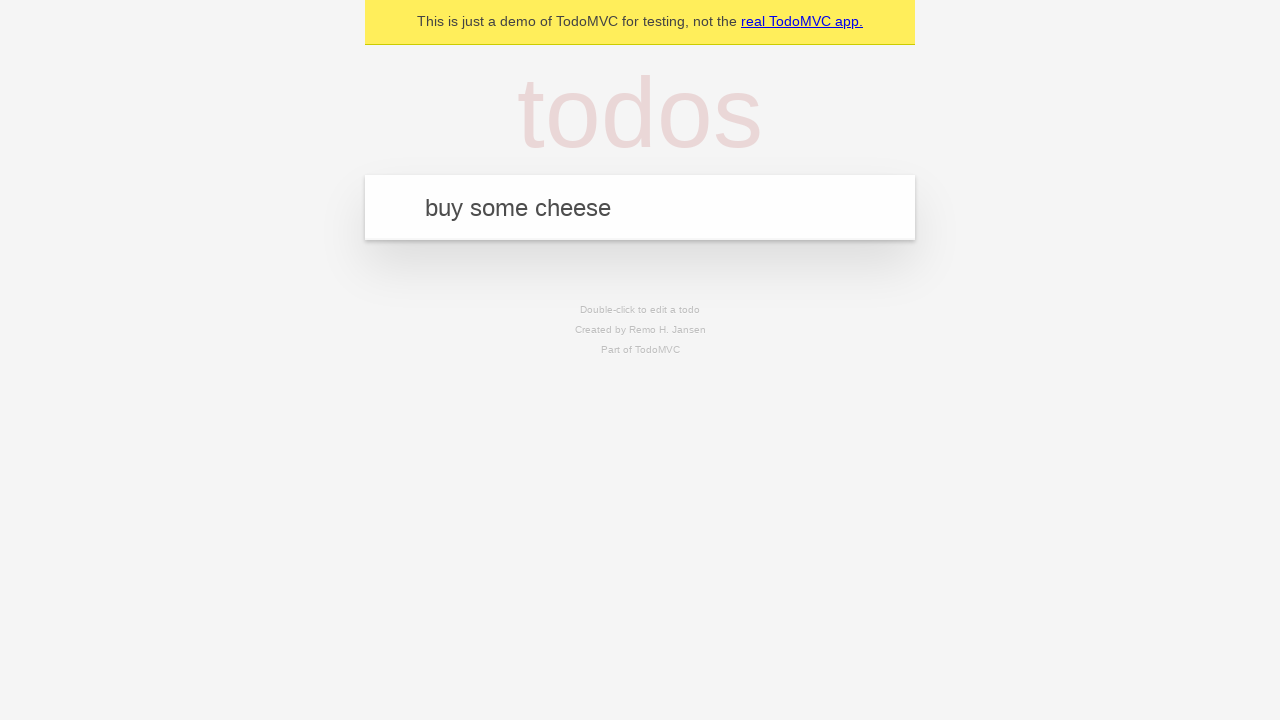

Pressed Enter to add 'buy some cheese' to the todo list on internal:attr=[placeholder="What needs to be done?"i]
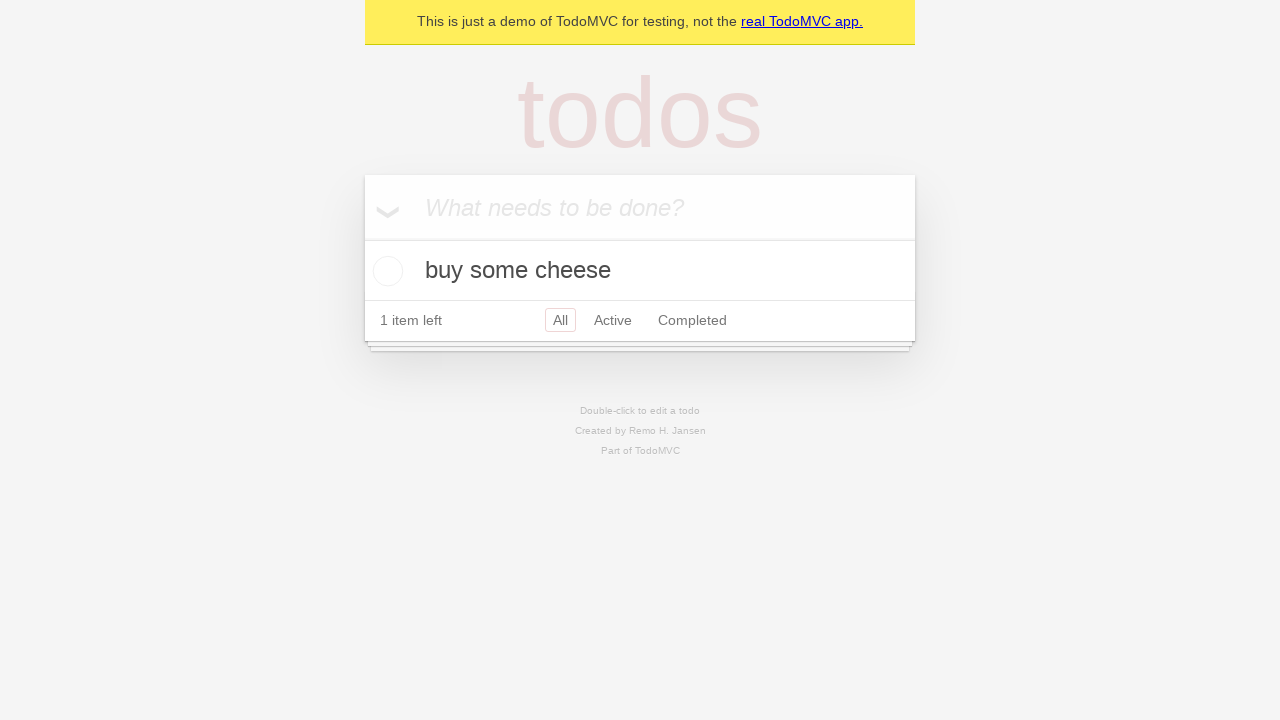

Filled todo input with 'feed the cat' on internal:attr=[placeholder="What needs to be done?"i]
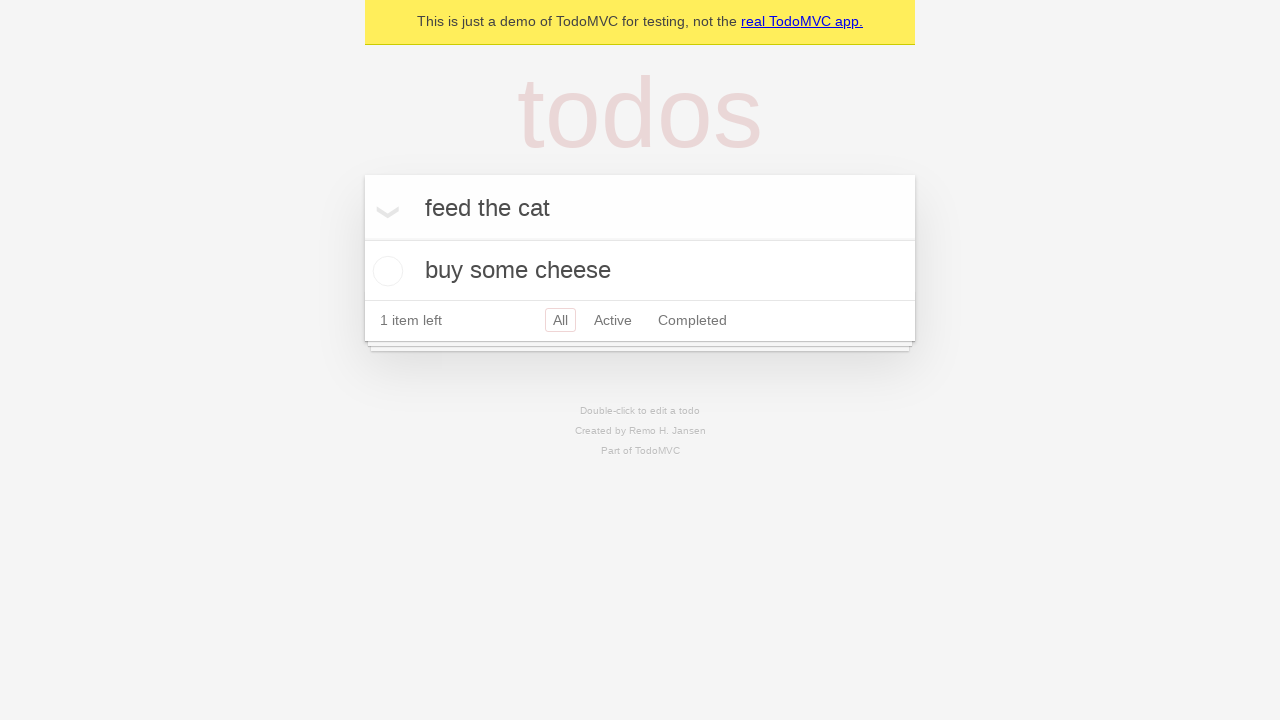

Pressed Enter to add 'feed the cat' to the todo list on internal:attr=[placeholder="What needs to be done?"i]
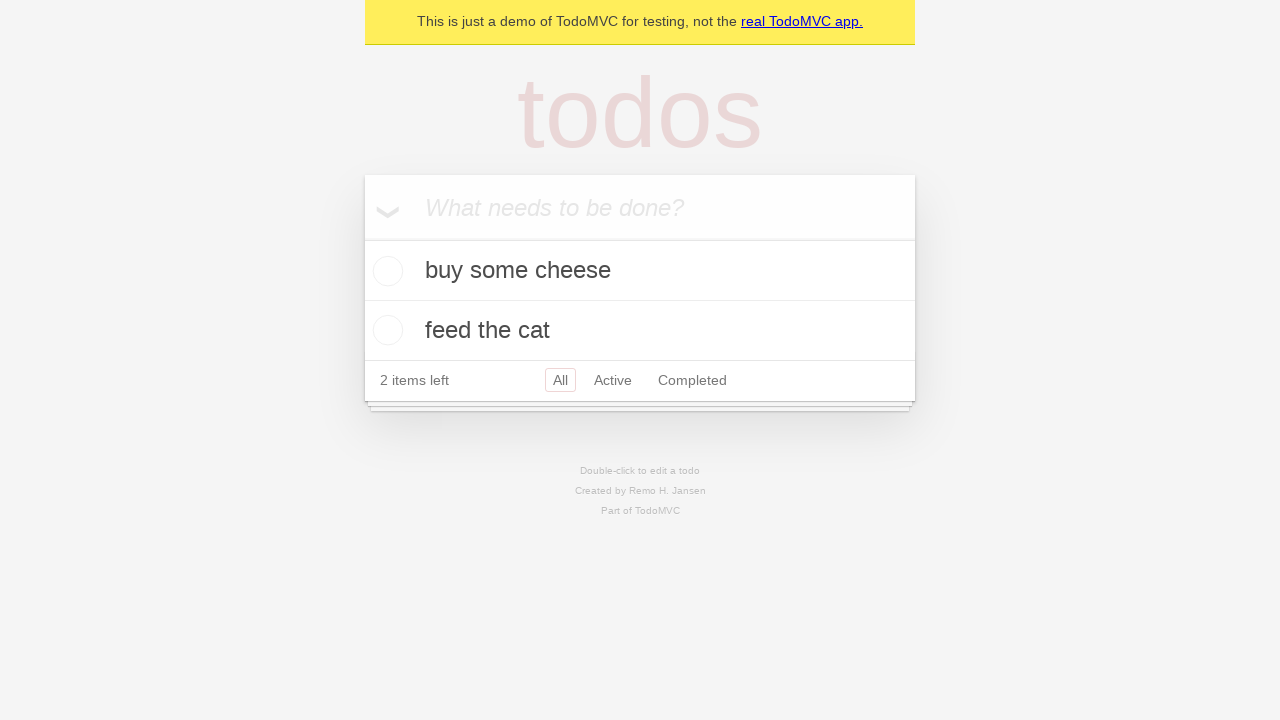

Waited for second todo item to be visible
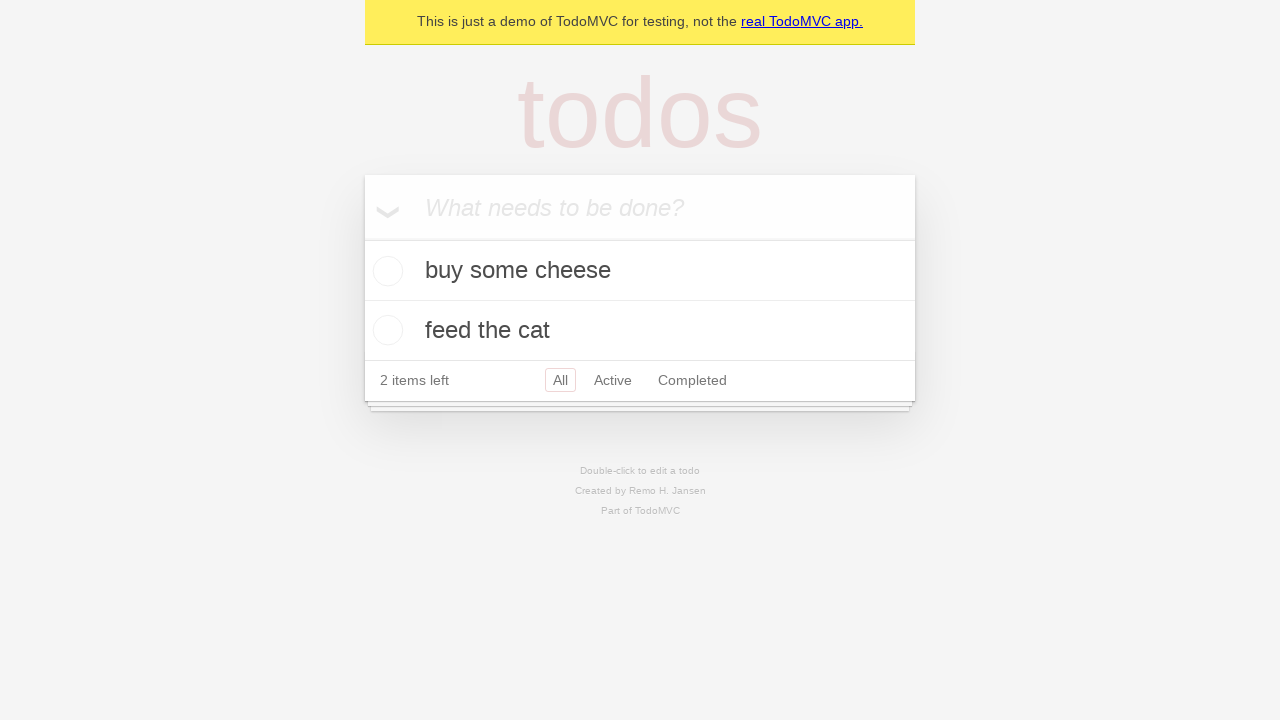

Checked the first todo item to mark it as complete at (385, 271) on internal:testid=[data-testid="todo-item"s] >> nth=0 >> internal:role=checkbox
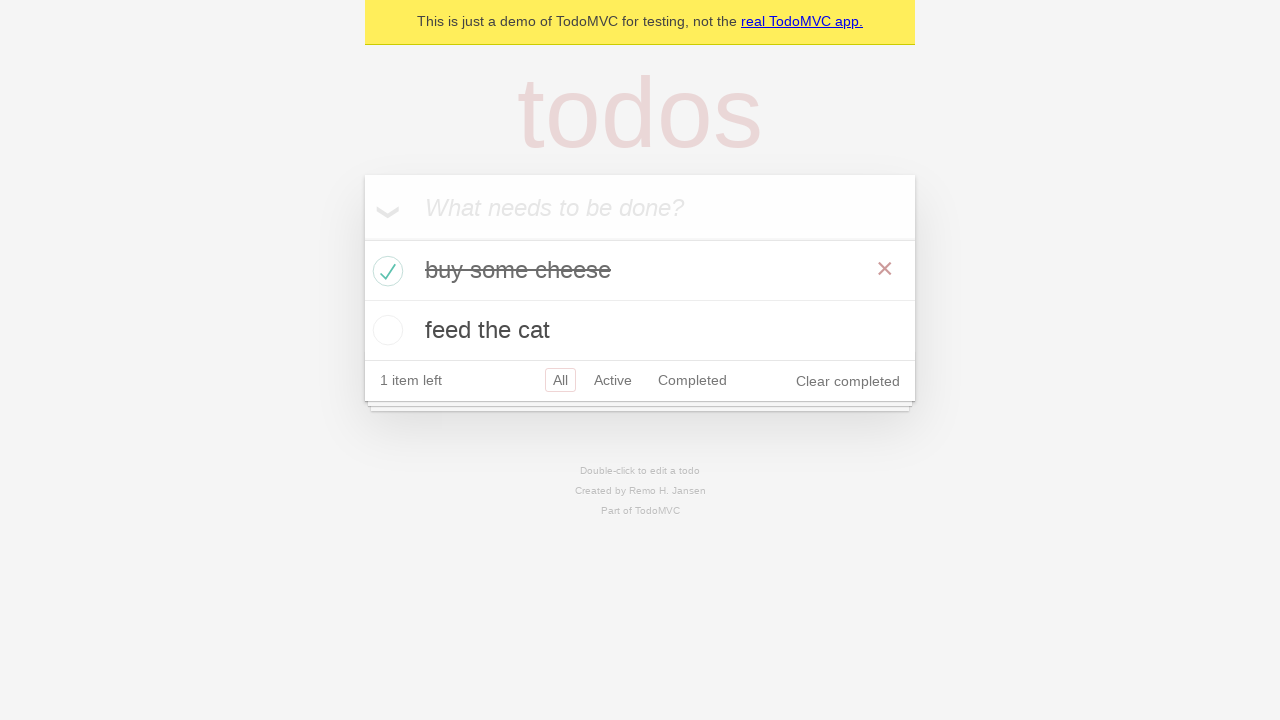

Unchecked the first todo item to mark it as incomplete at (385, 271) on internal:testid=[data-testid="todo-item"s] >> nth=0 >> internal:role=checkbox
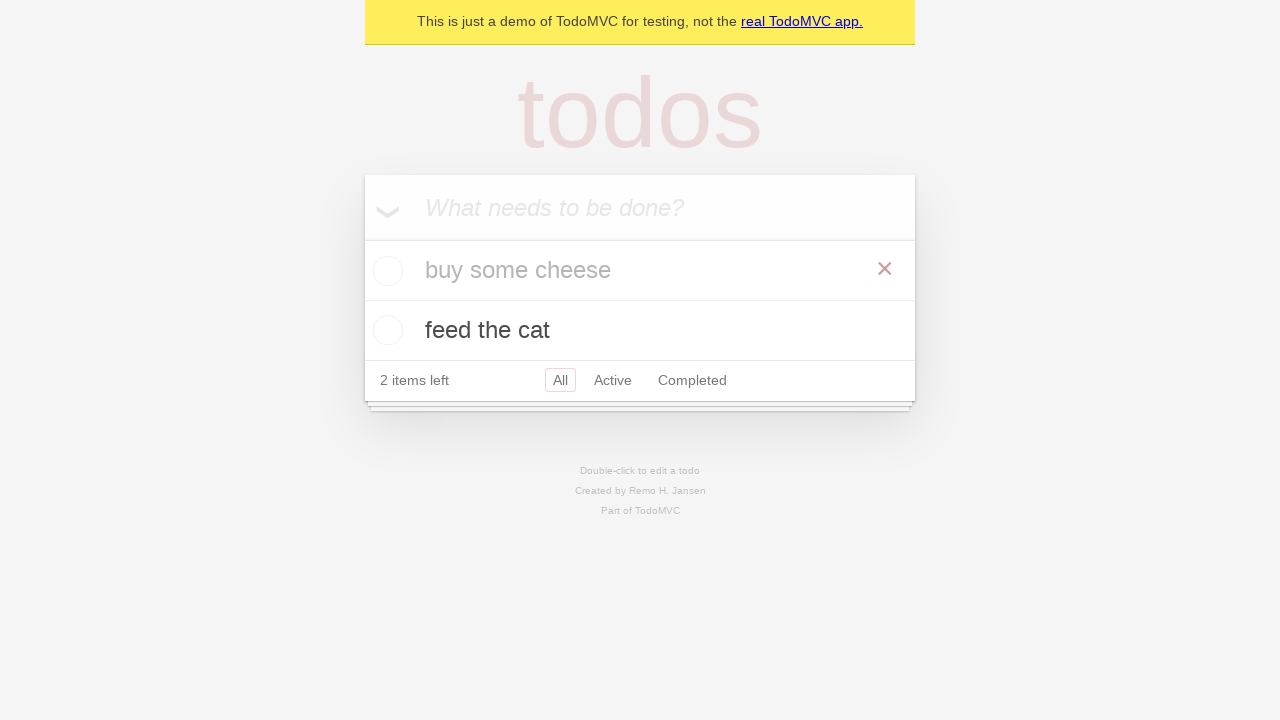

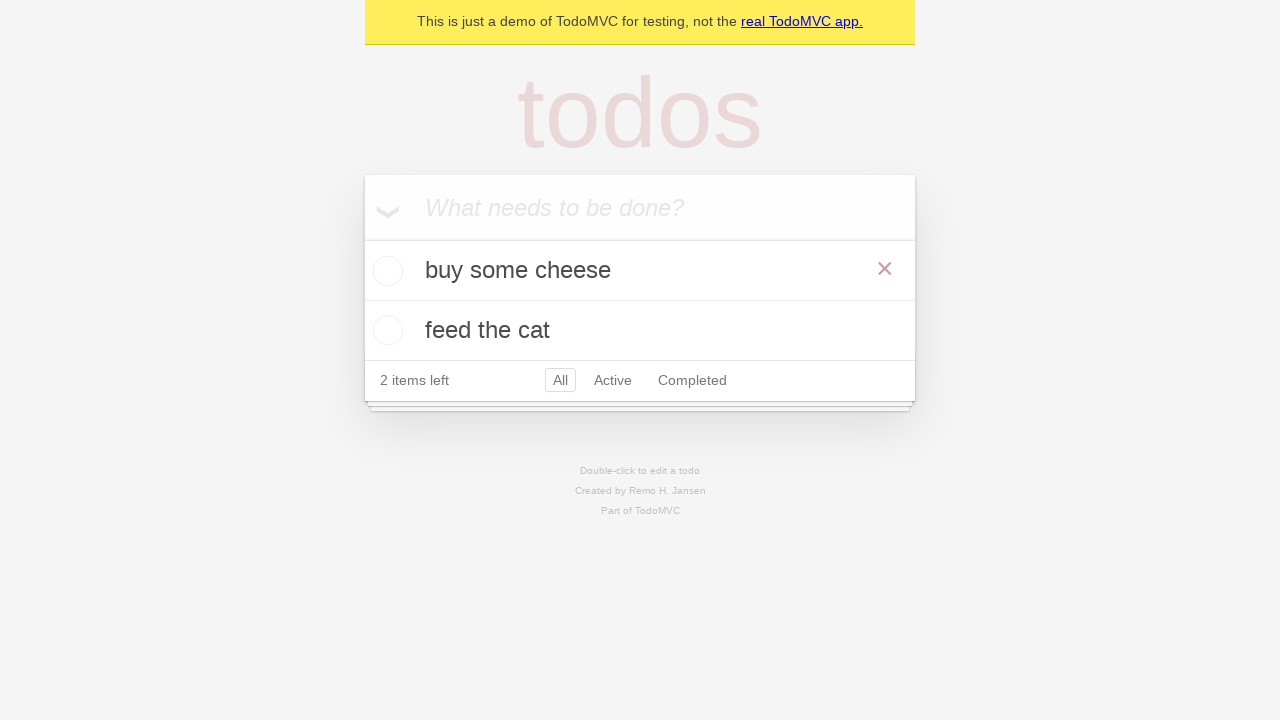